Tests the search functionality on a Katalon demo e-commerce site by entering "Flying Ninja" in the search field and clicking the search button

Starting URL: https://cms.demo.katalon.com/

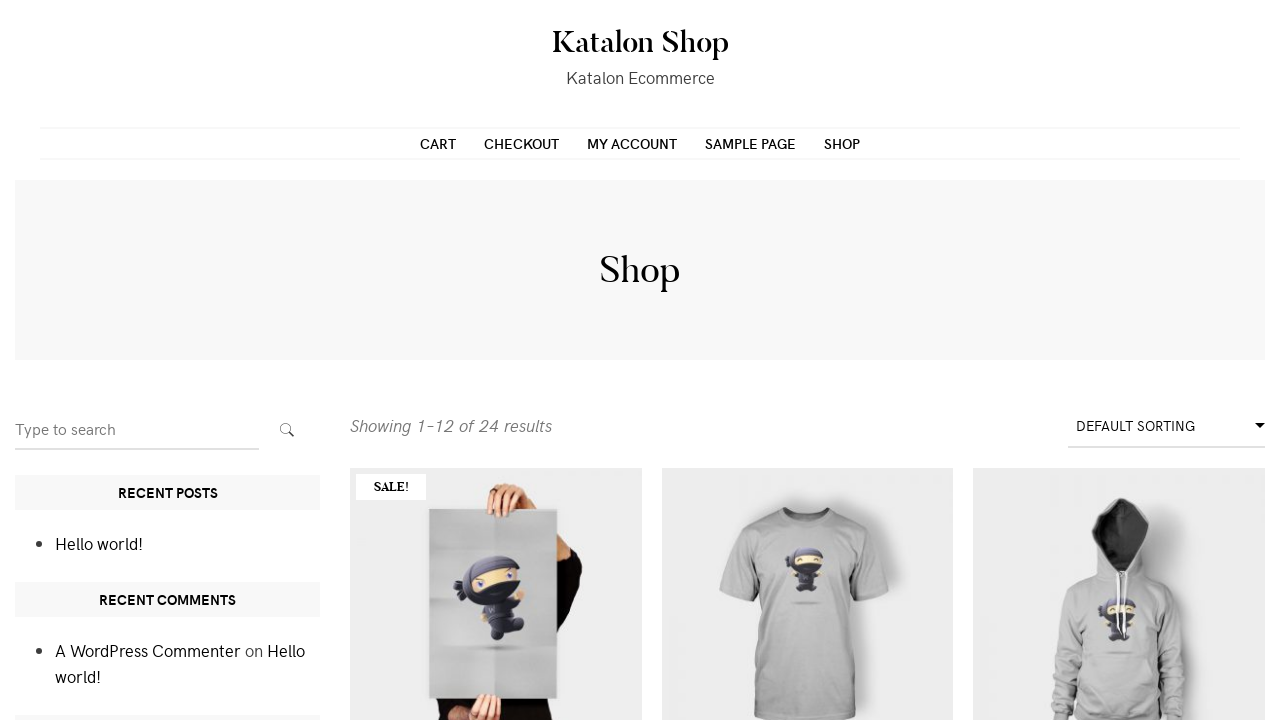

Filled search field with 'Flying Ninja' on input[name='s']
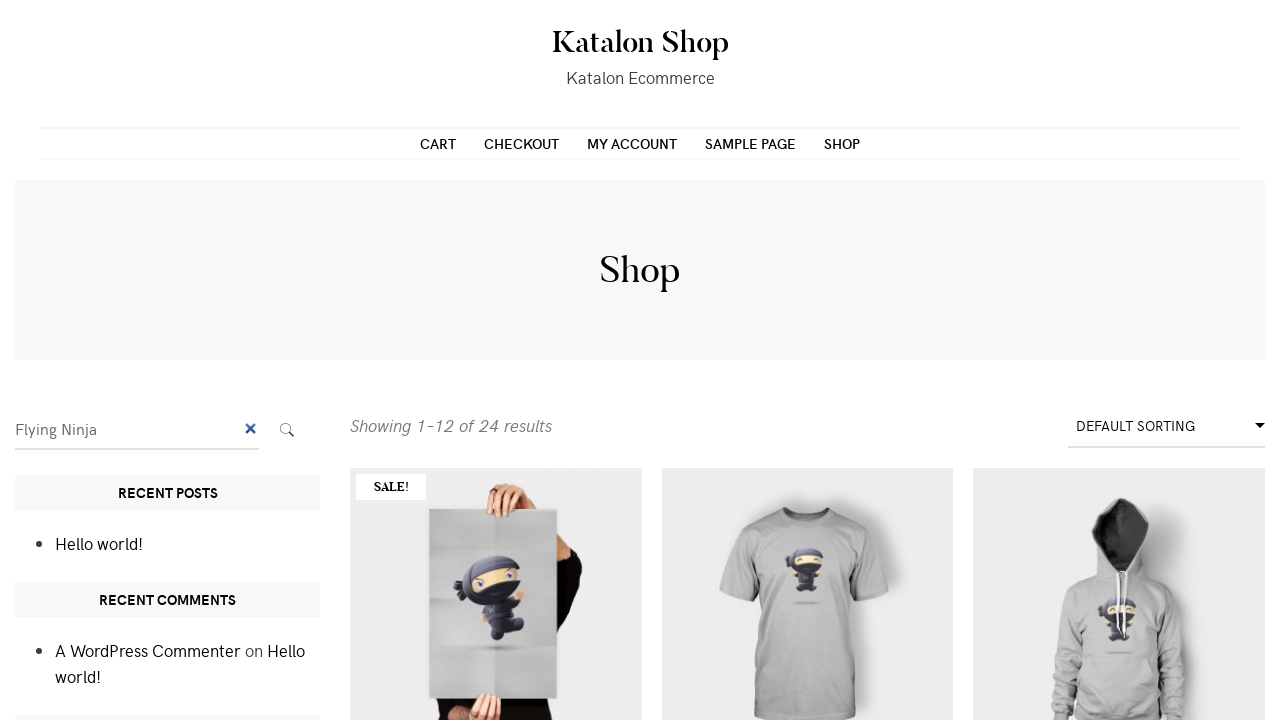

Clicked search submit button at (287, 430) on button.search-submit
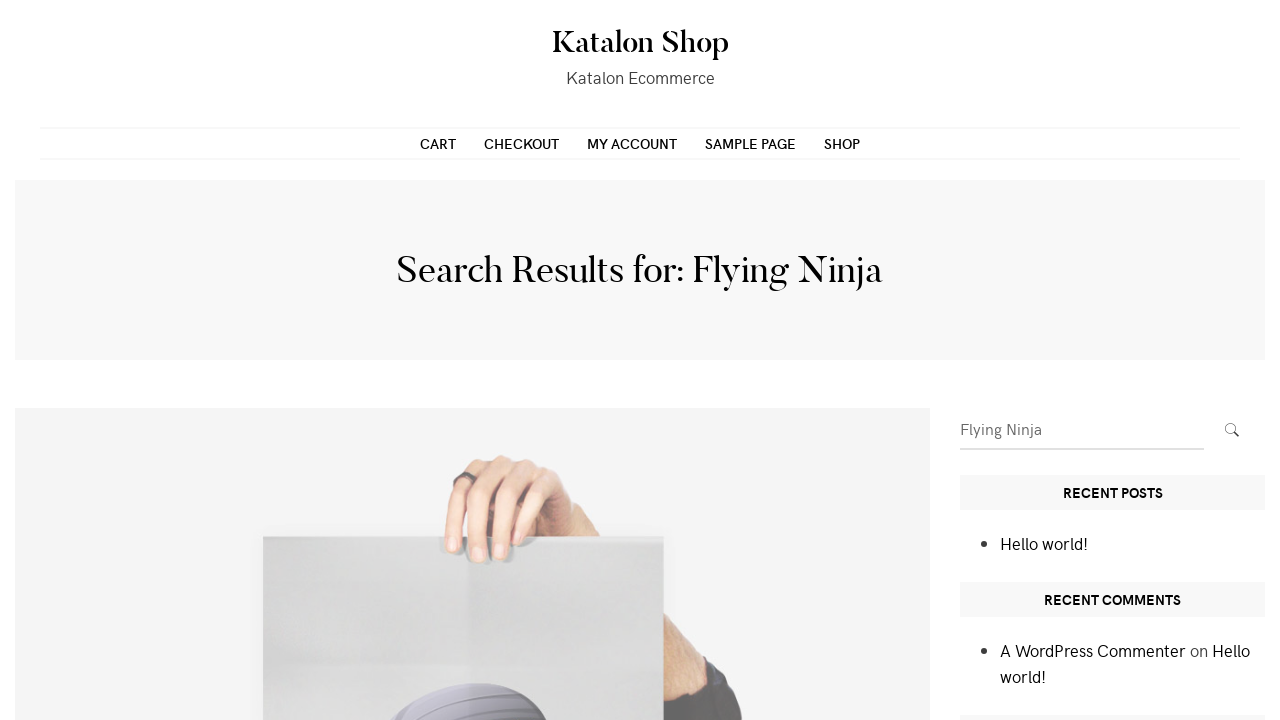

Search results page loaded
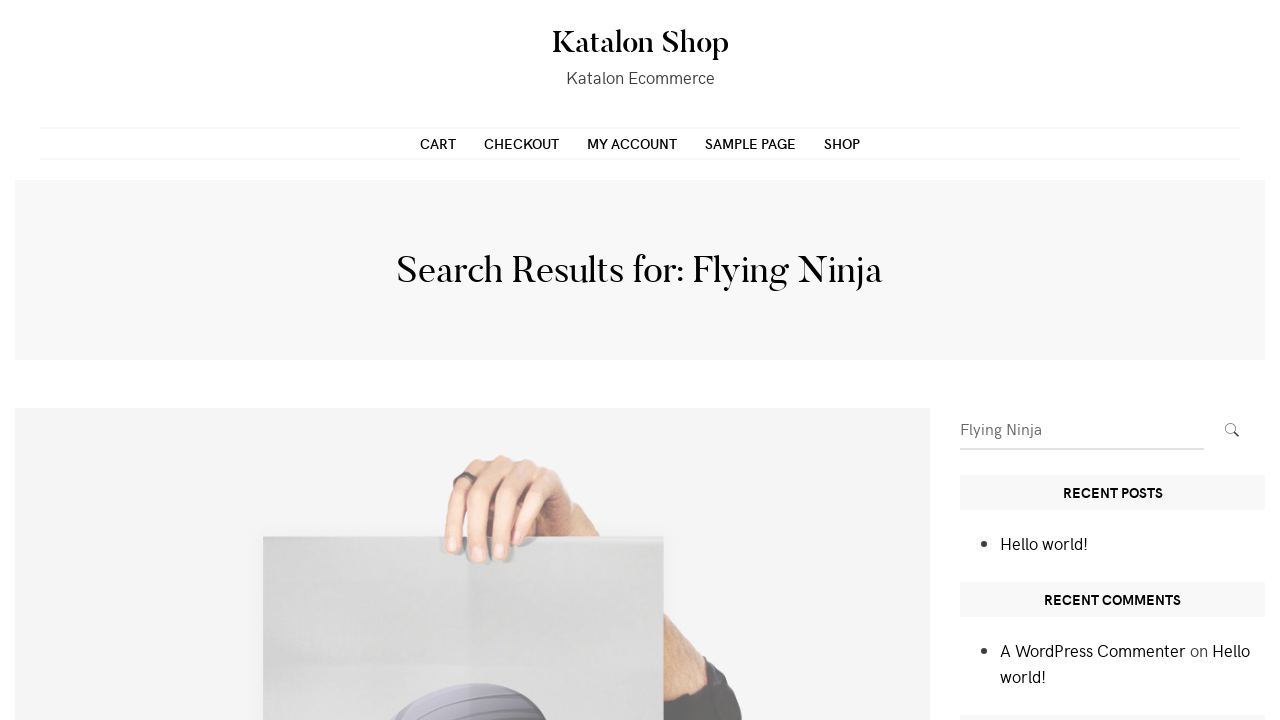

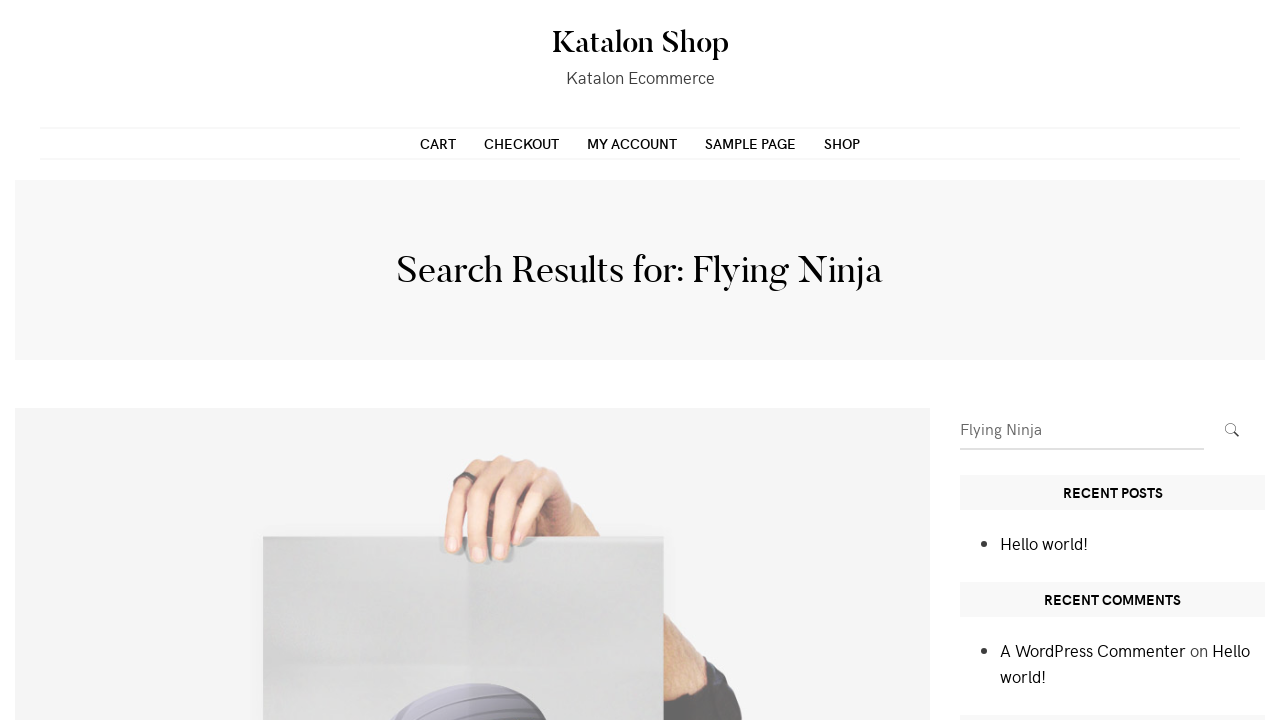